Opens a second page/tab in the same browser context and navigates it to the same URL, testing multi-tab behavior within a single context.

Starting URL: https://playwright-intro.vercel.app/a01

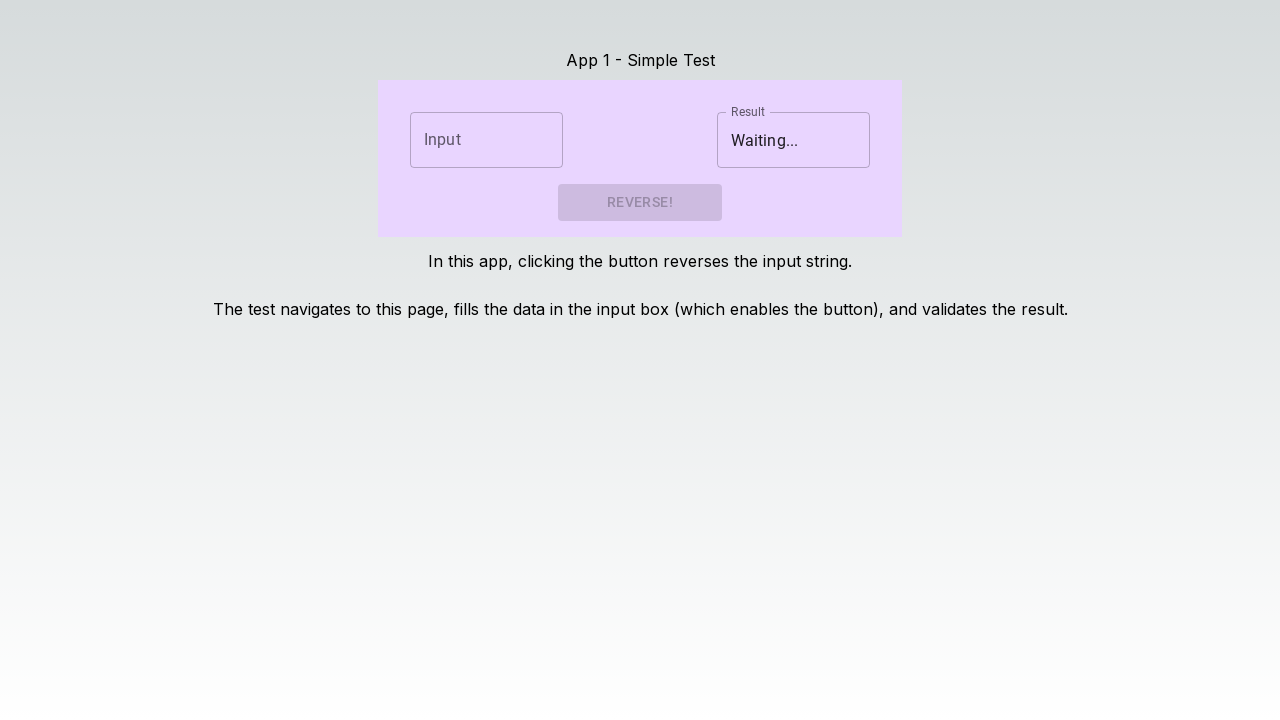

Created a new page/tab in the same browser context
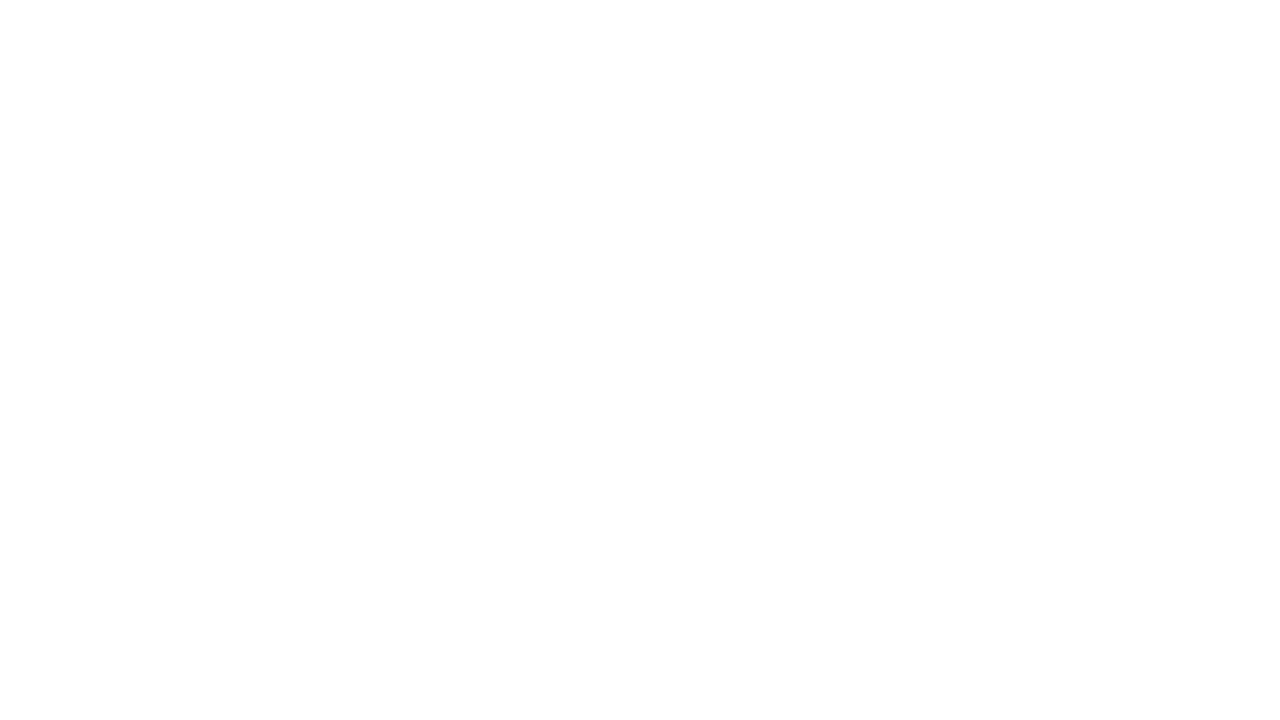

Navigated second page to https://playwright-intro.vercel.app/a01
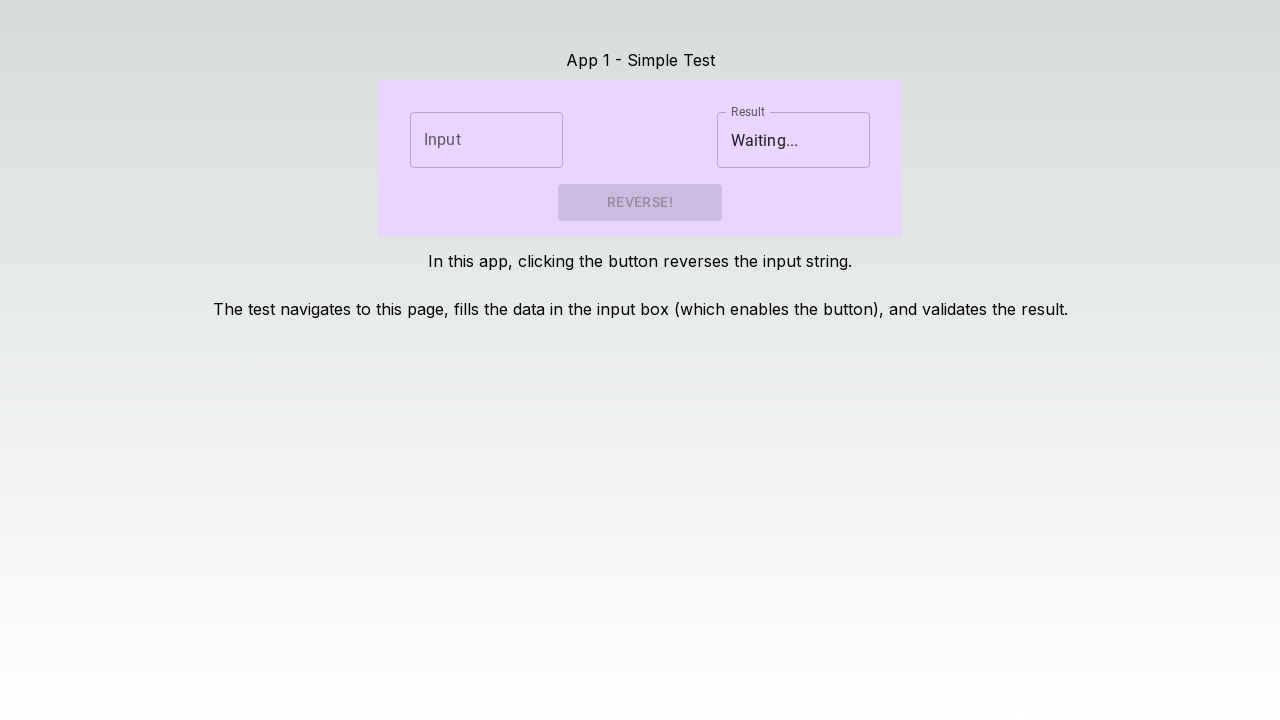

Second page DOM content loaded
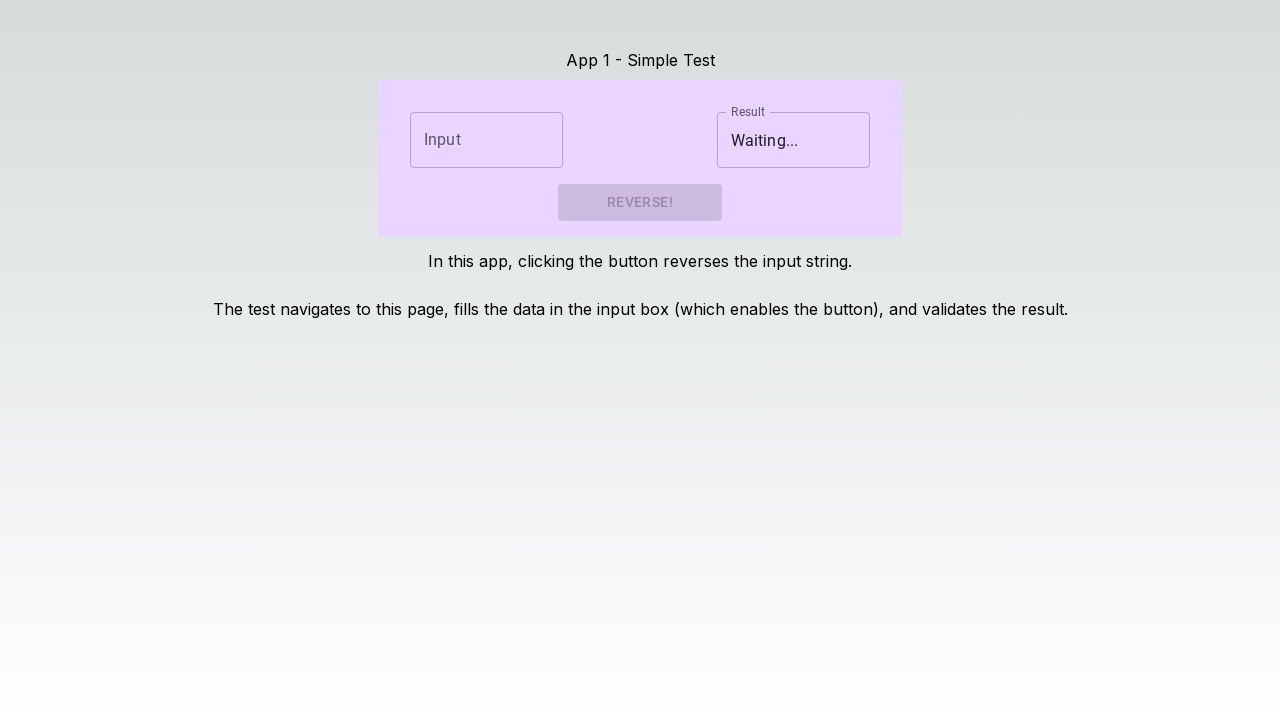

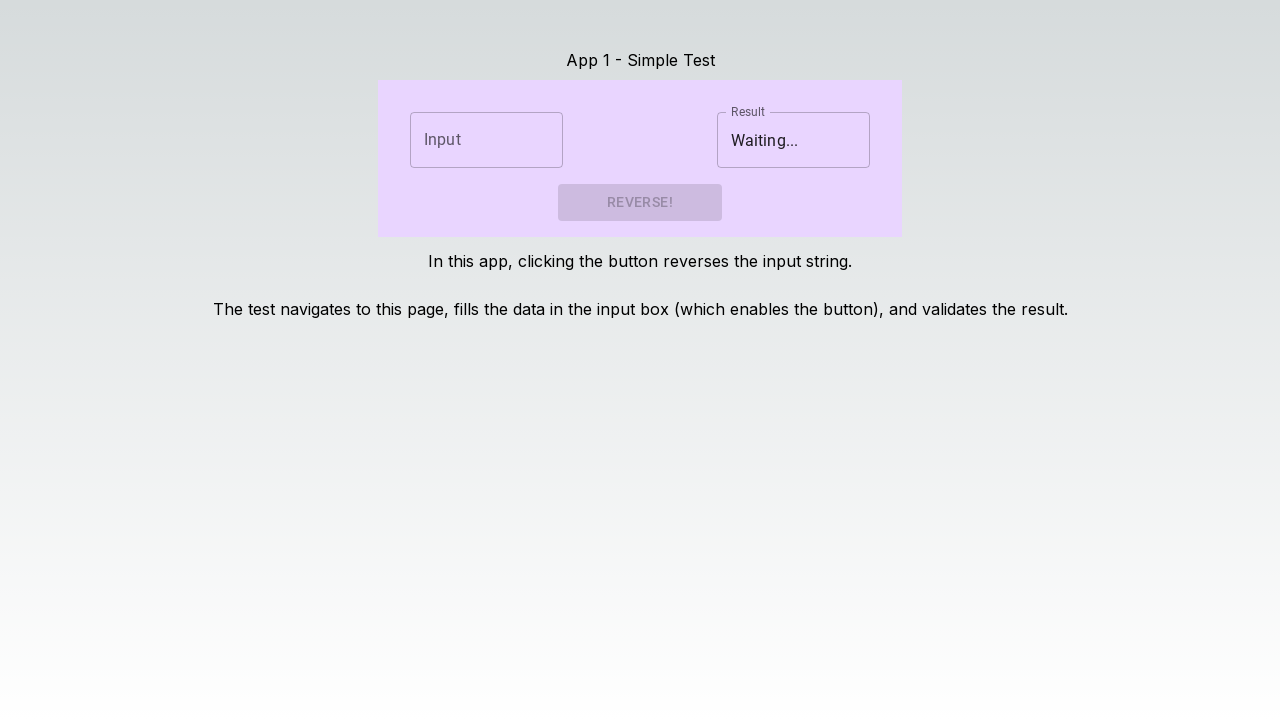